Tests that the todo counter displays the current number of items correctly

Starting URL: https://demo.playwright.dev/todomvc

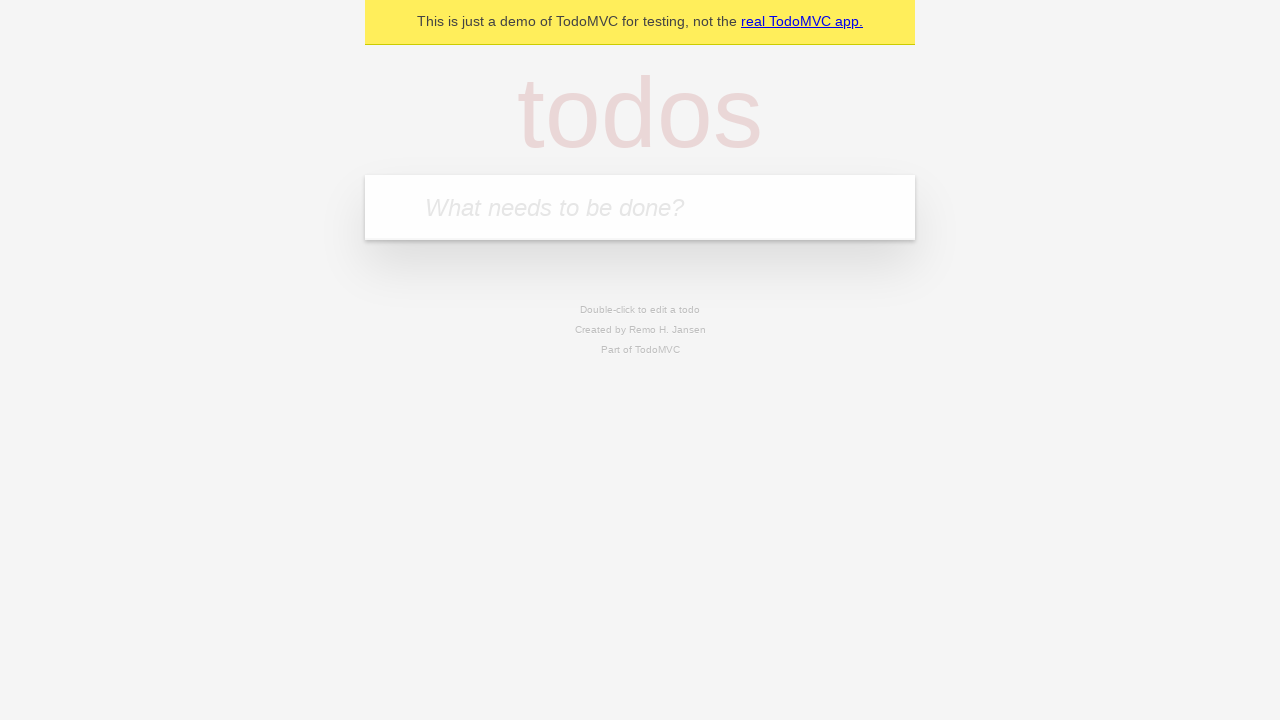

Located the todo input field with placeholder 'What needs to be done?'
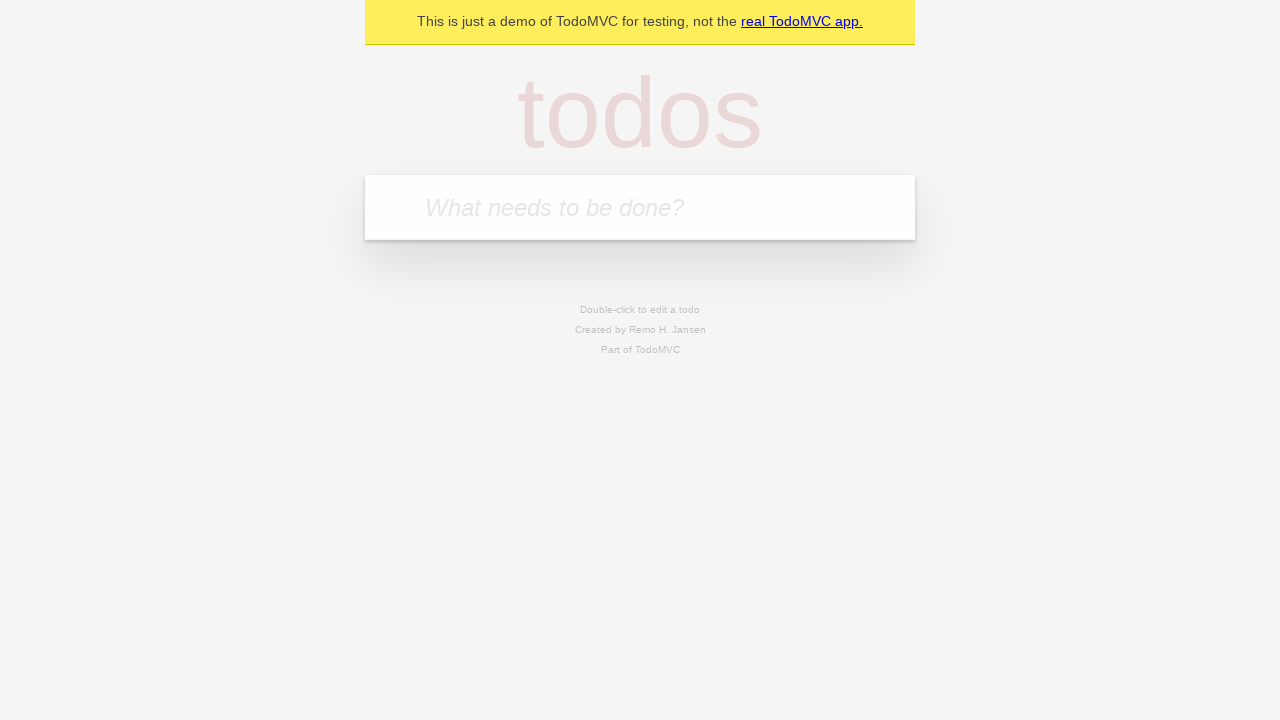

Filled todo input with 'buy some cheese' on internal:attr=[placeholder="What needs to be done?"i]
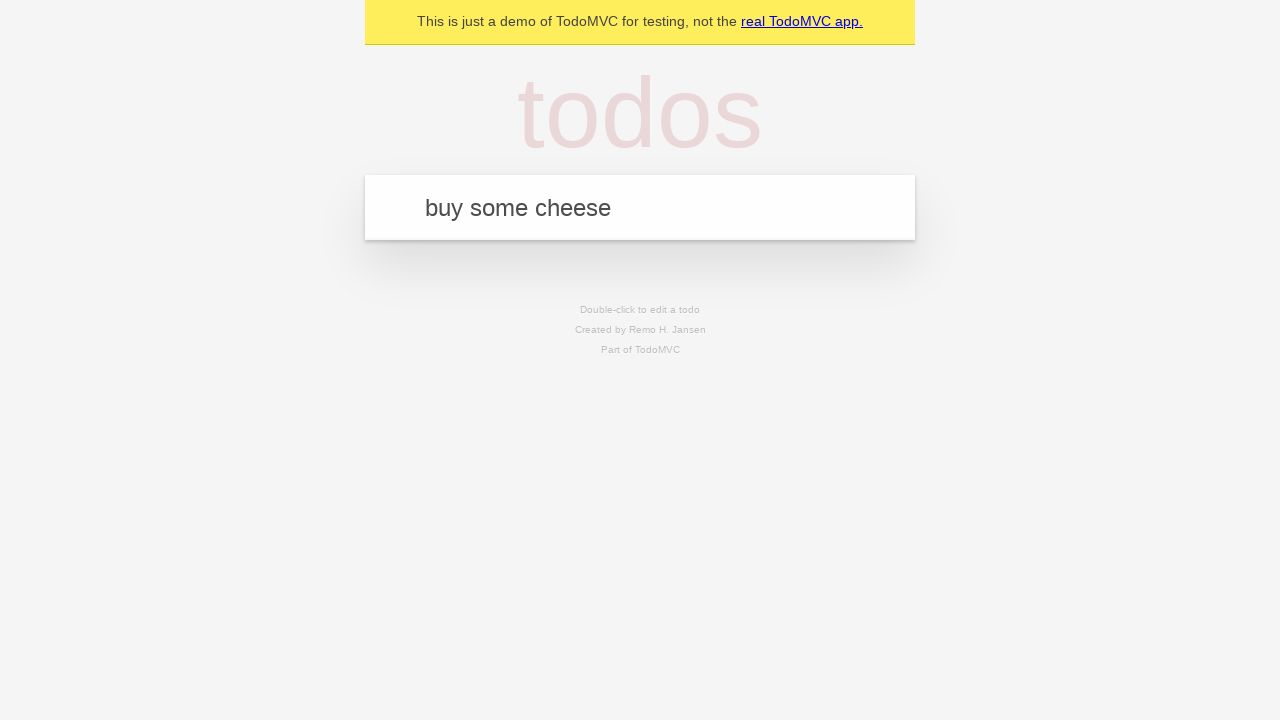

Pressed Enter to add first todo item on internal:attr=[placeholder="What needs to be done?"i]
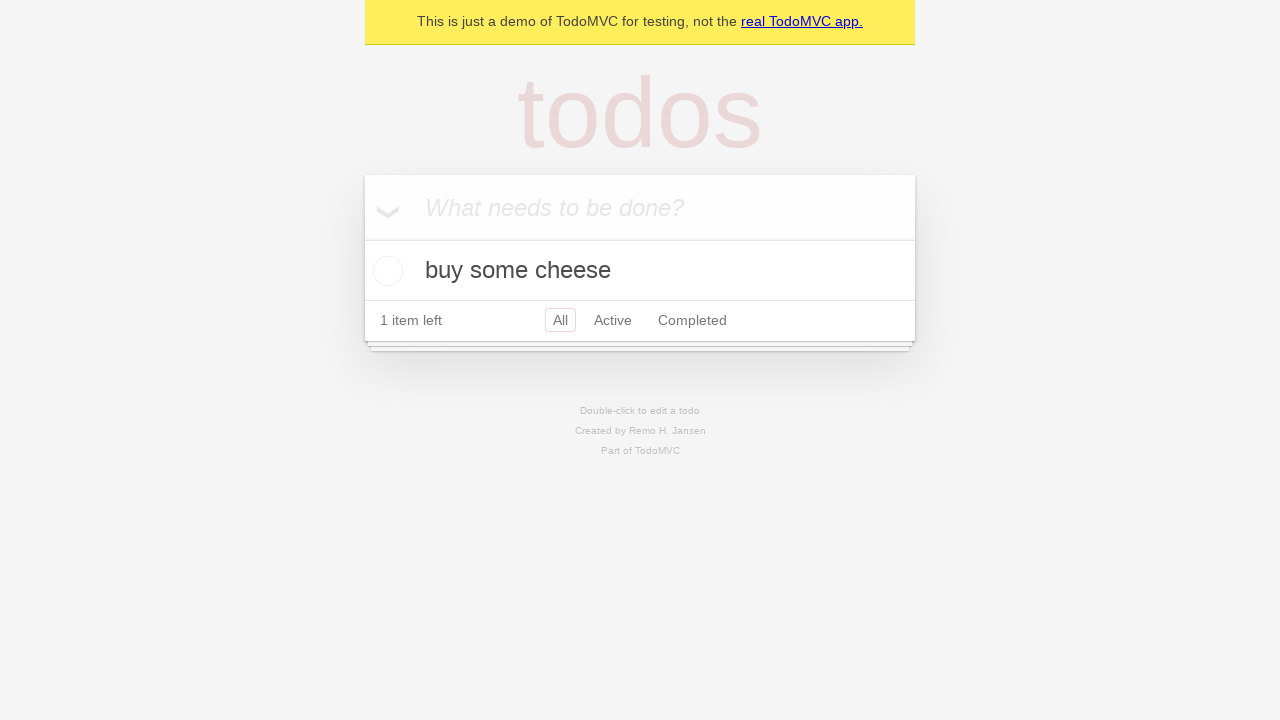

Waited for todo counter to appear
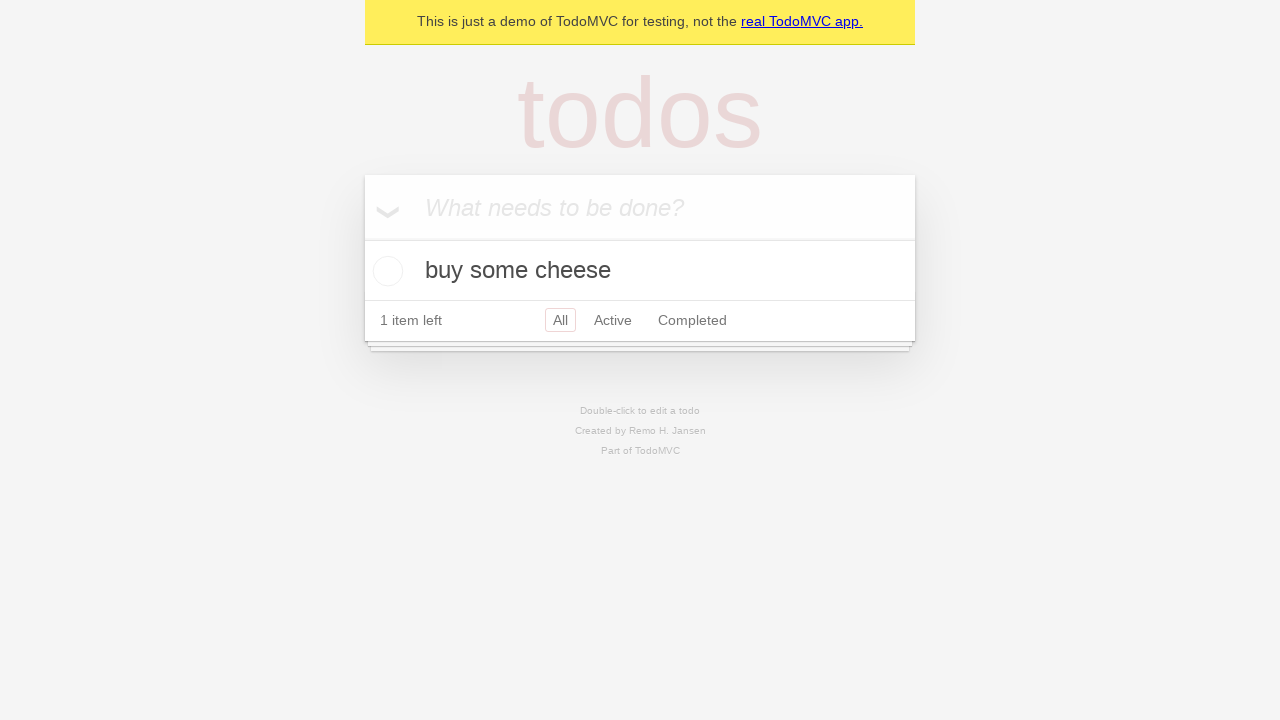

Filled todo input with 'feed the cats and dogs' on internal:attr=[placeholder="What needs to be done?"i]
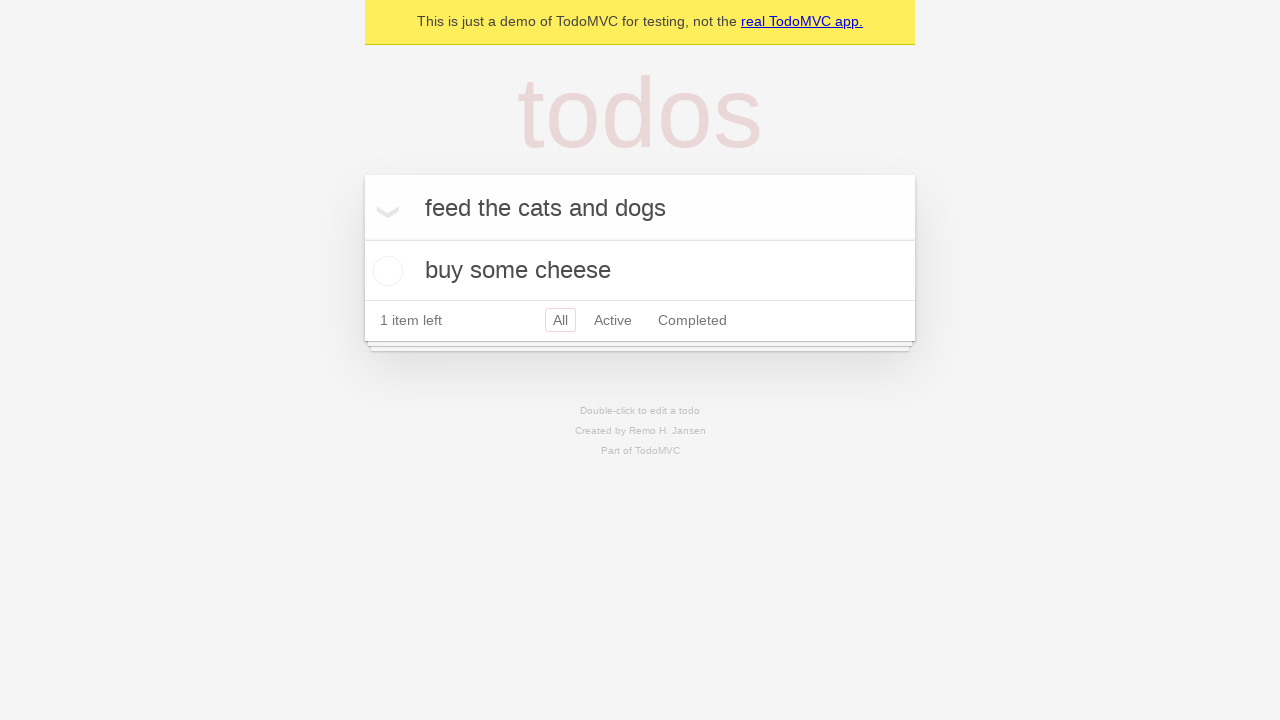

Pressed Enter to add second todo item on internal:attr=[placeholder="What needs to be done?"i]
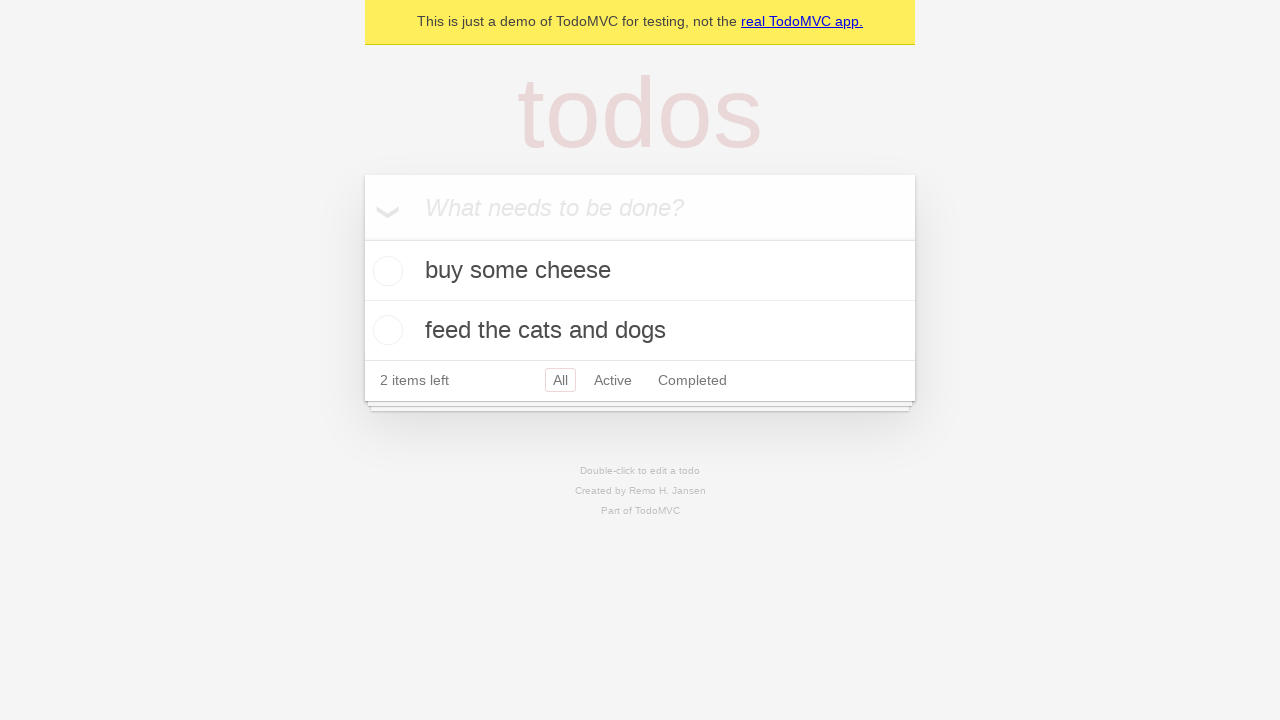

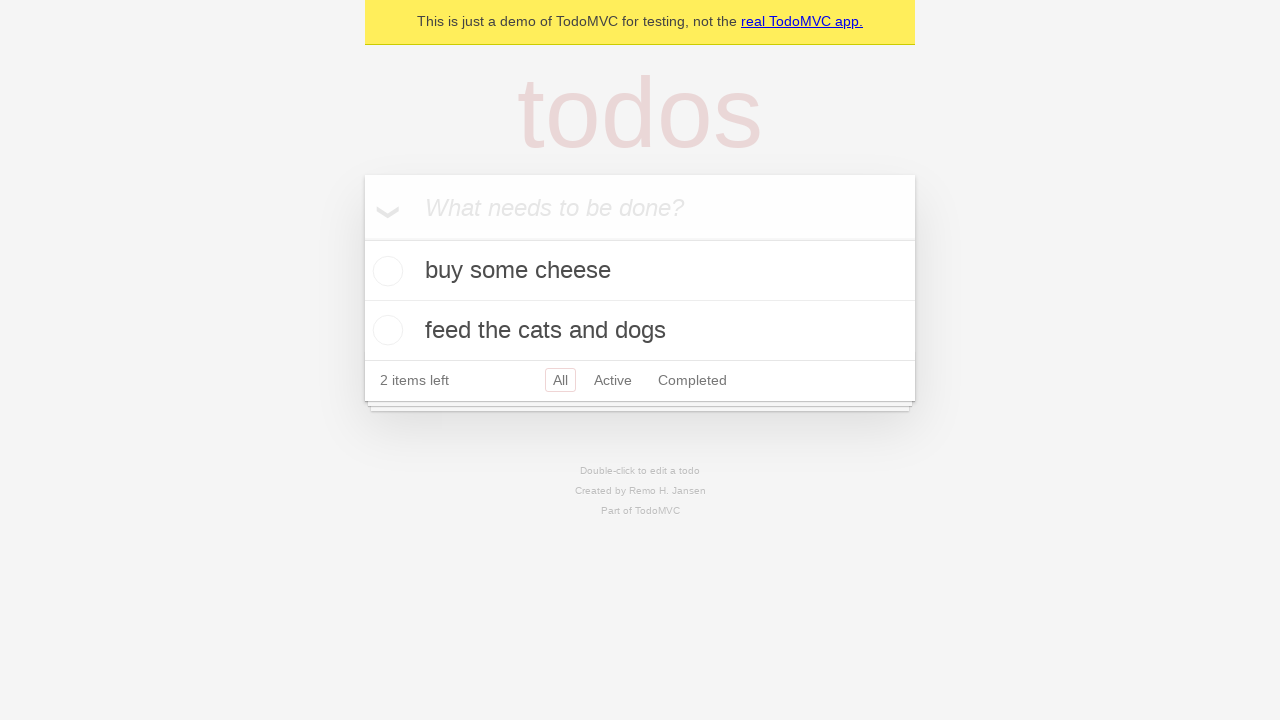